Tests jQuery UI datepicker by switching to iframe and setting a date value using JavaScript

Starting URL: http://jqueryui.com/datepicker/

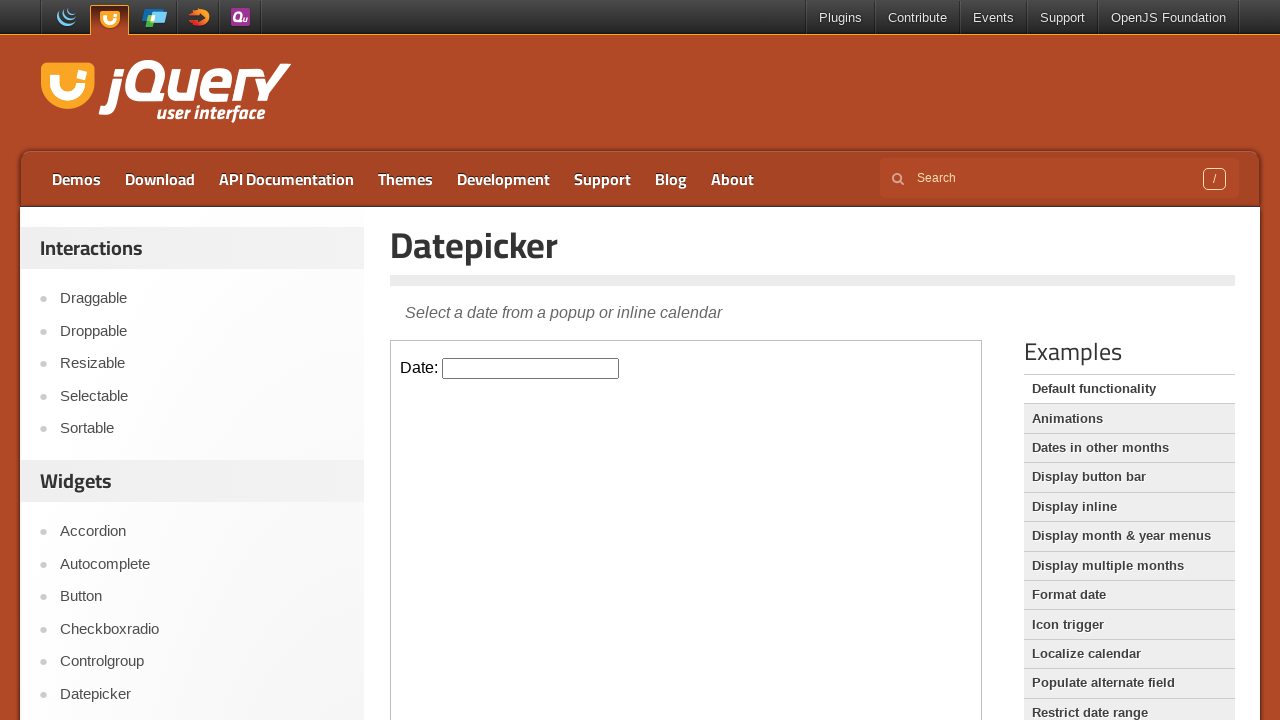

Located iframe containing the datepicker
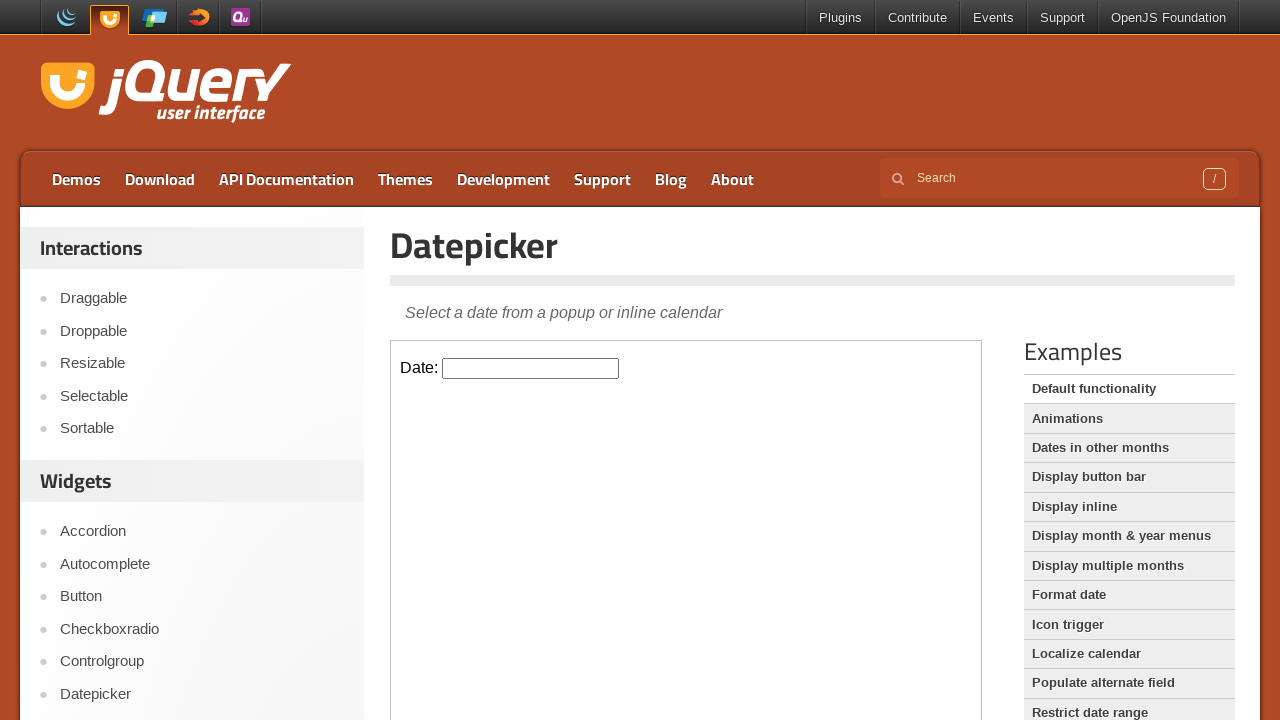

Set datepicker value to 03/15/2024 using JavaScript
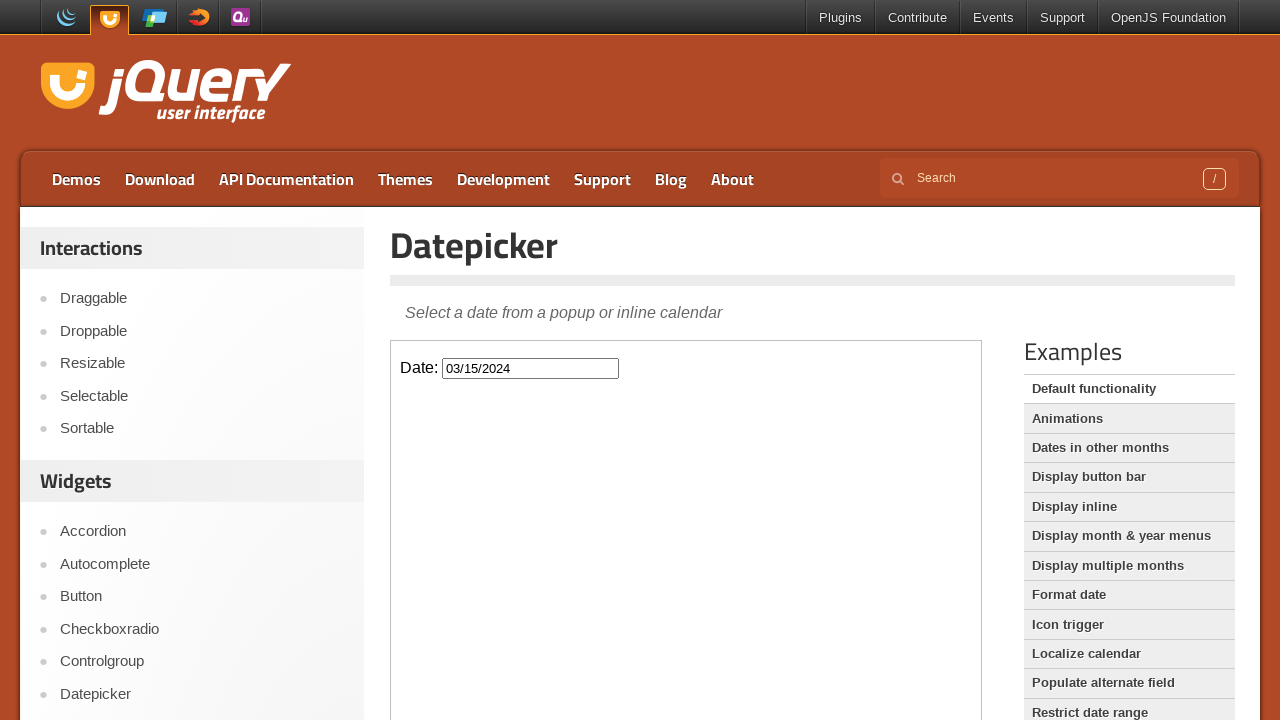

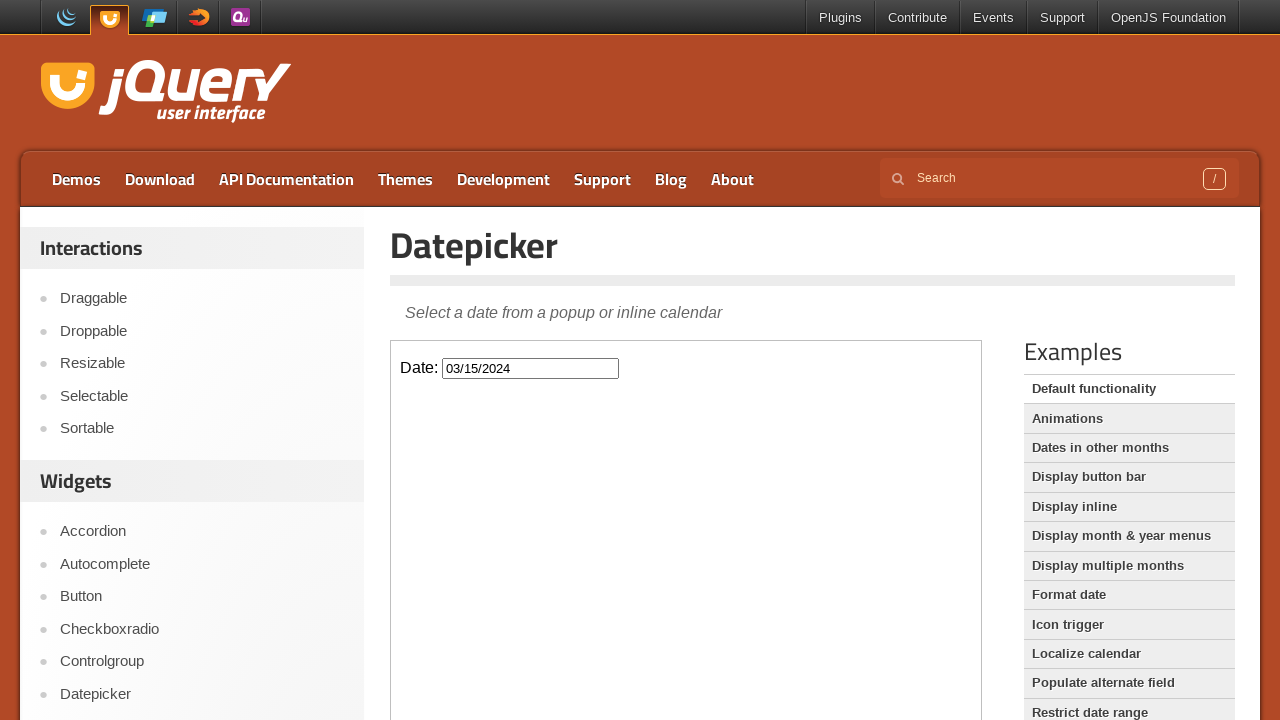